Tests dynamic controls page by clicking the Enable button and verifying that the input box becomes enabled and the confirmation message appears

Starting URL: https://practice.cydeo.com/dynamic_controls

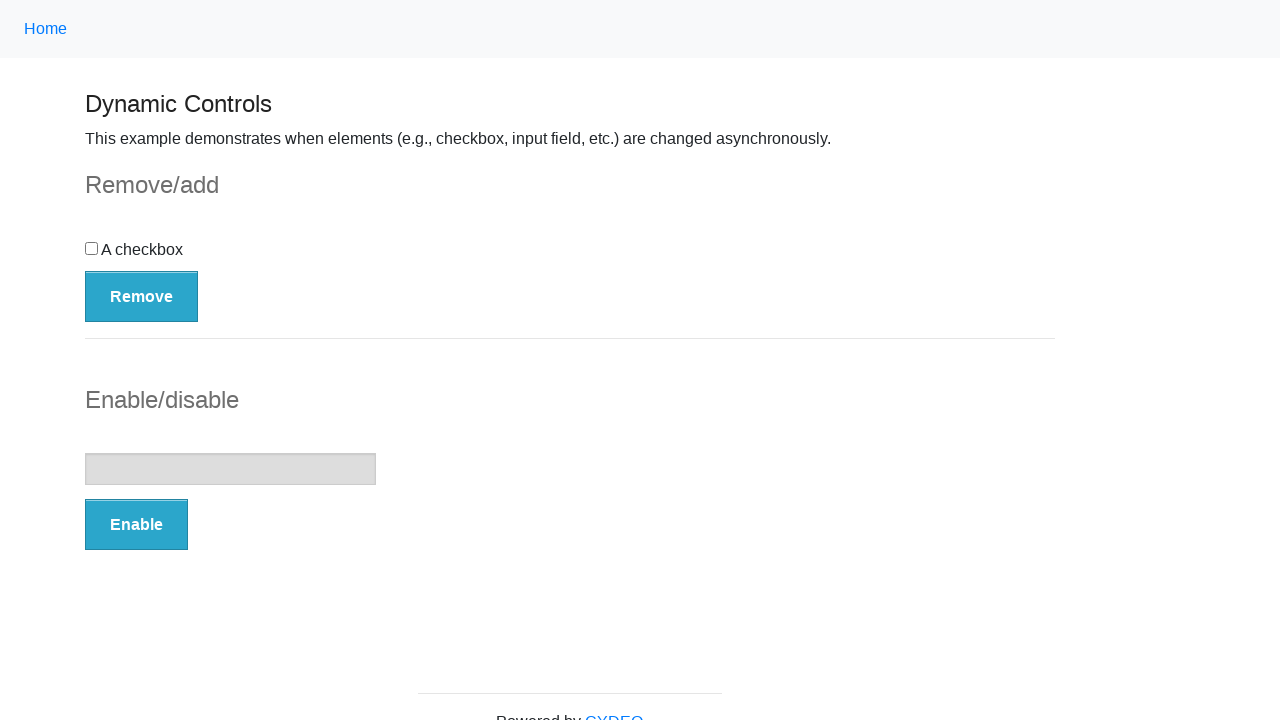

Clicked the Enable button at (136, 525) on button:has-text('Enable')
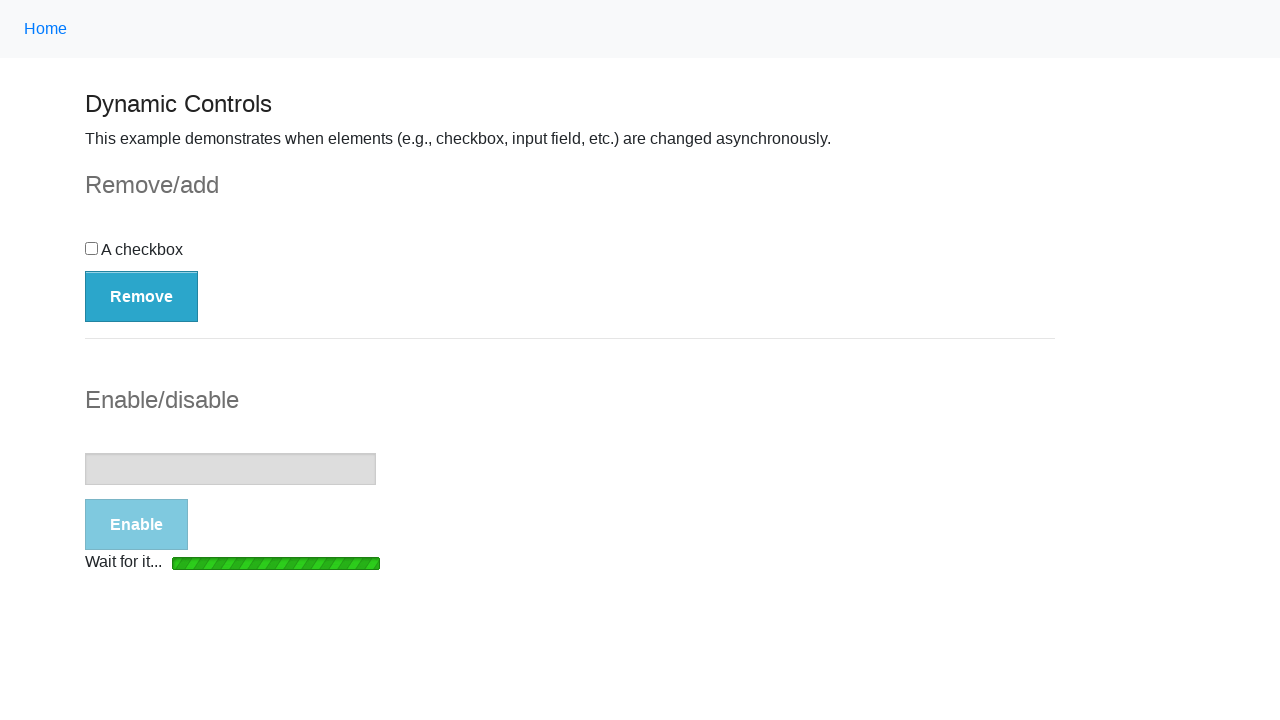

Loading bar disappeared
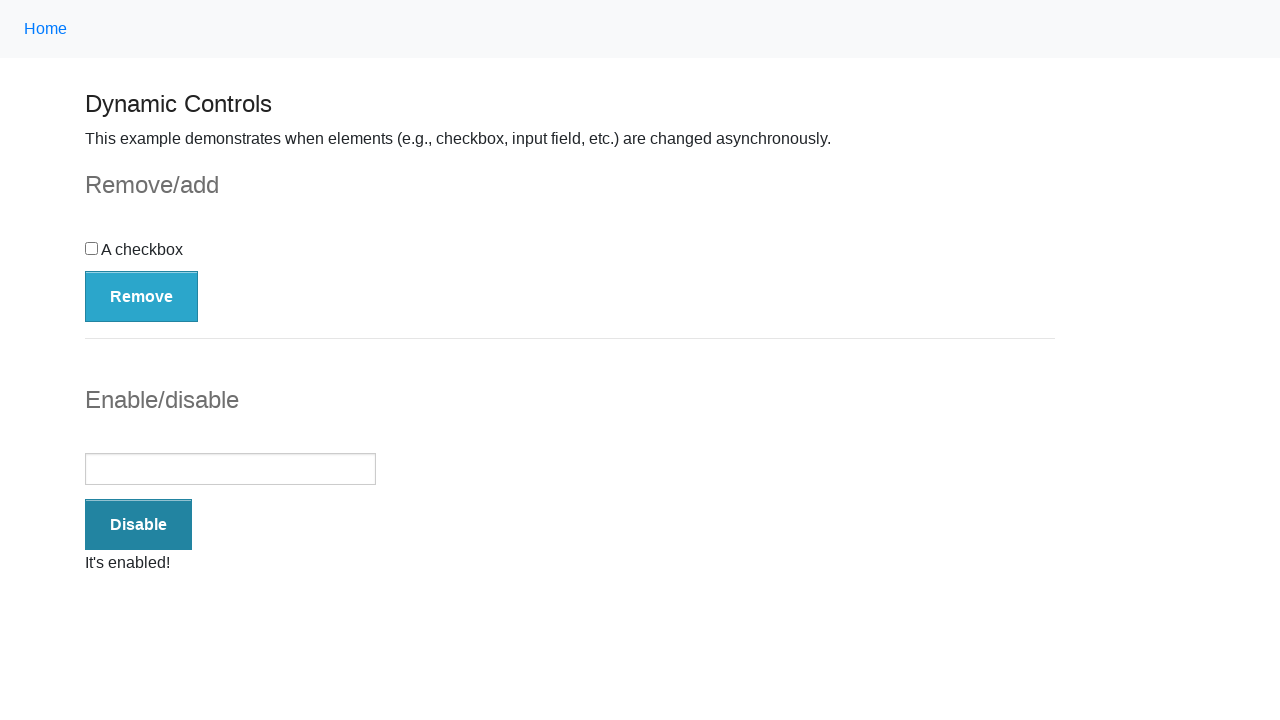

Verified that input box is enabled
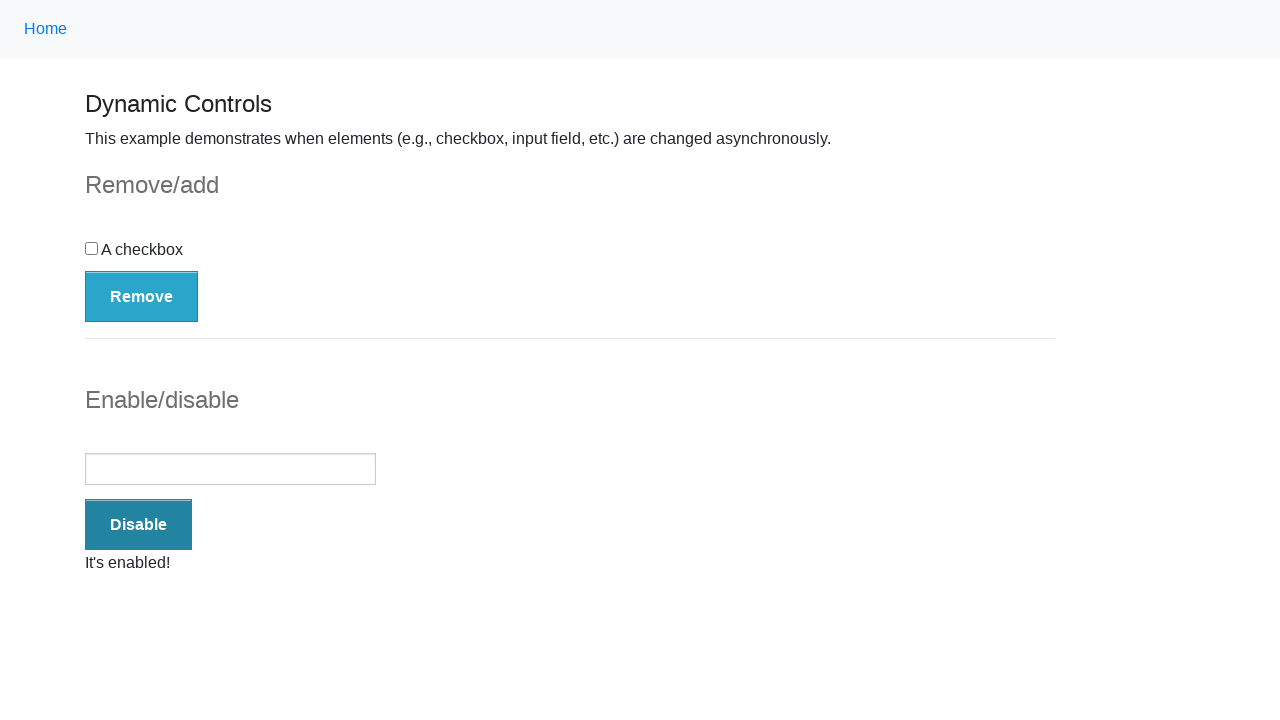

Verified that 'It's enabled!' confirmation message is displayed
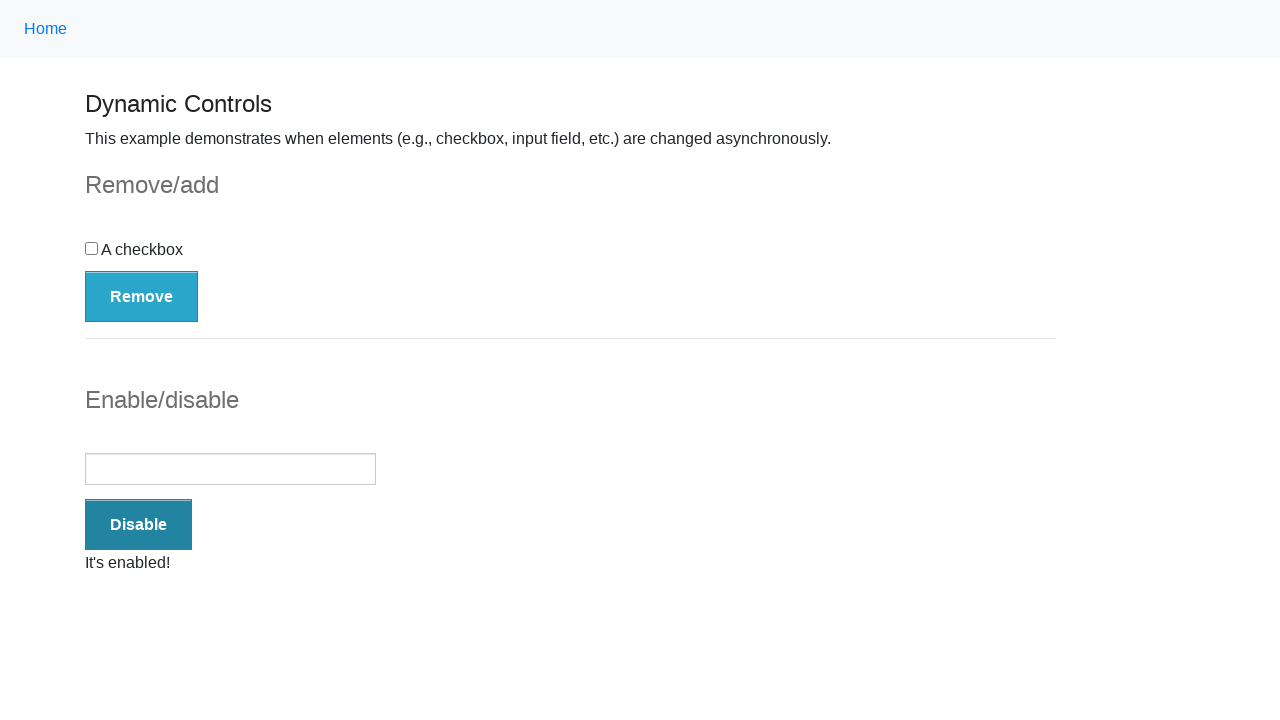

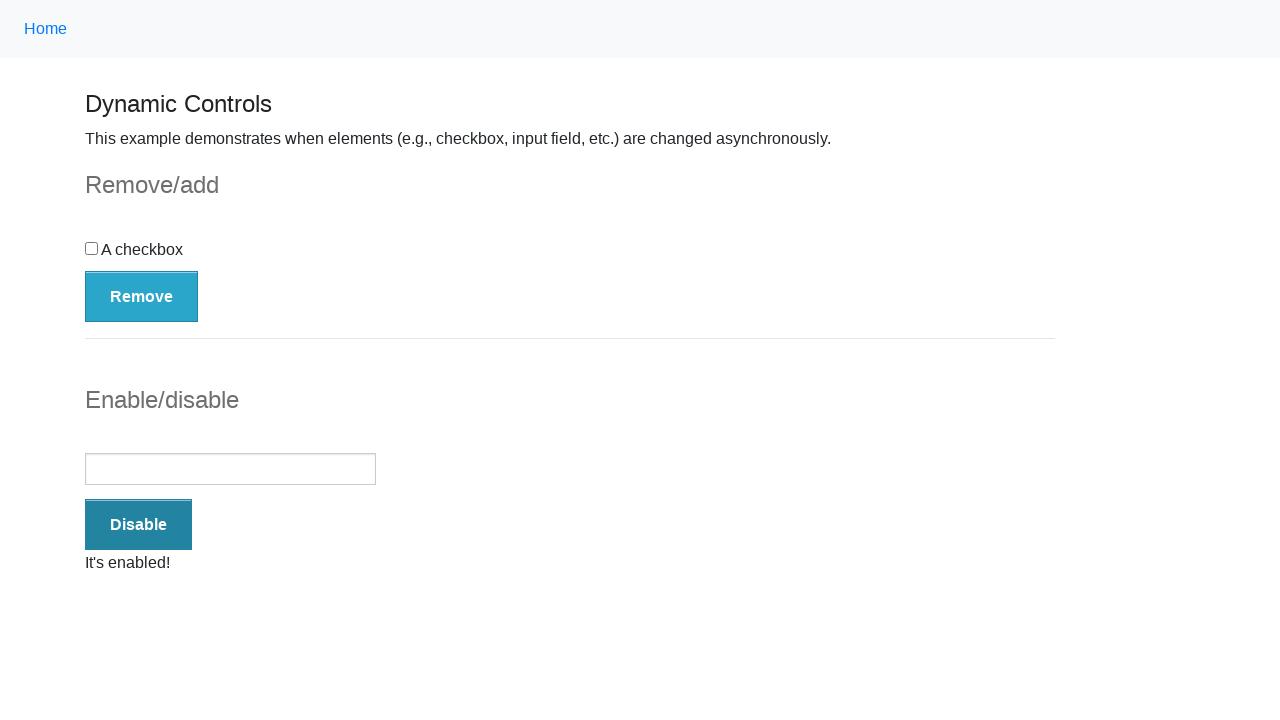